Tests window handling functionality by clicking a link that opens a new window and switching between windows

Starting URL: http://the-internet.herokuapp.com/windows

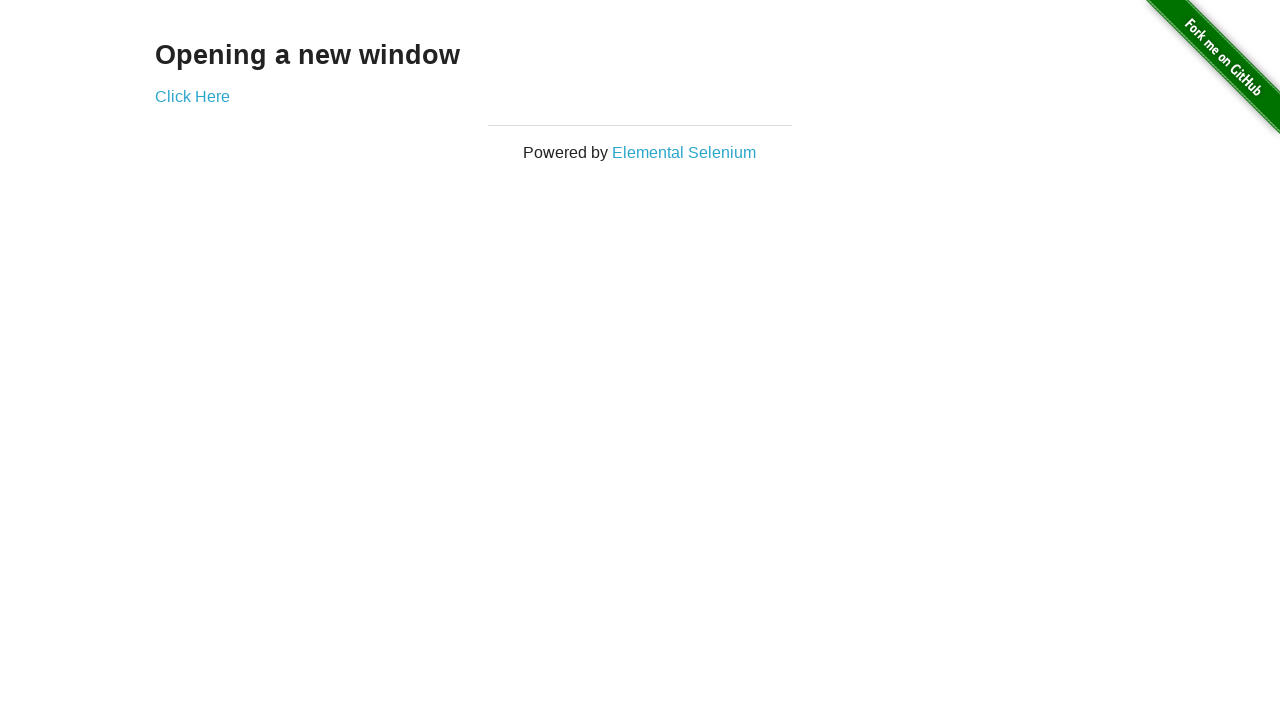

Clicked 'Click Here' link to open new window at (192, 96) on a:has-text('Click Here')
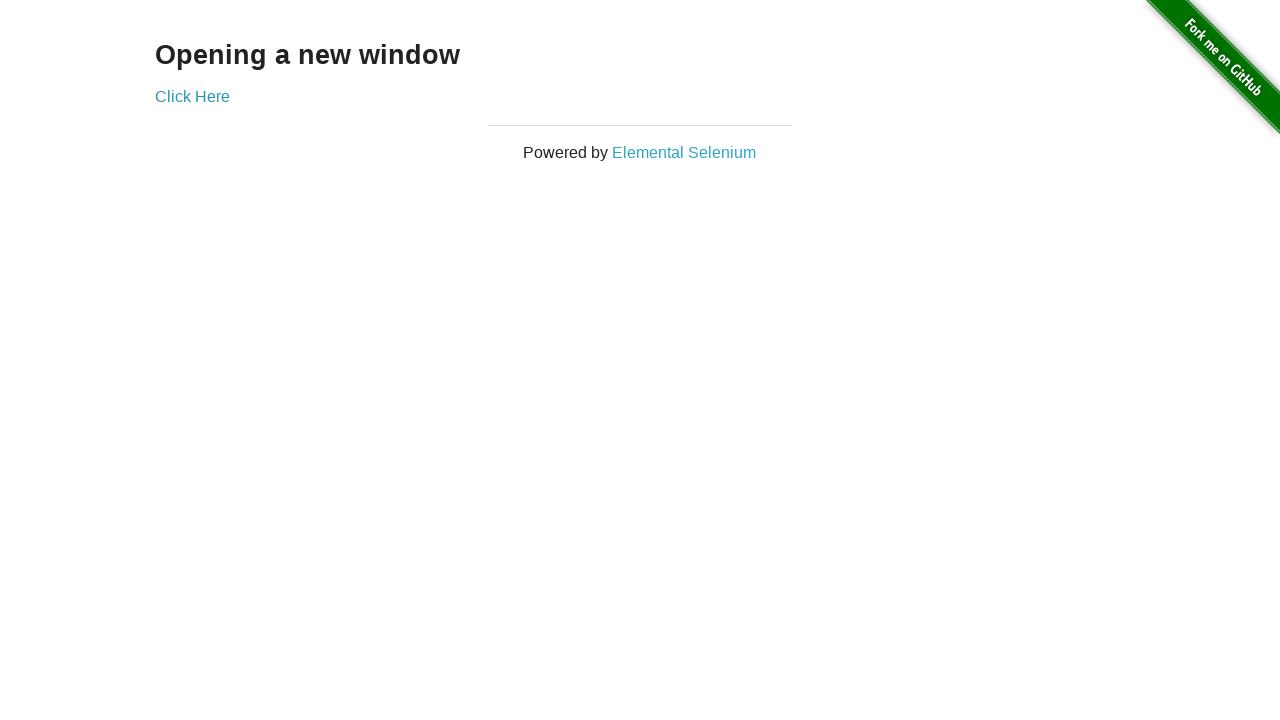

Captured new window/page object
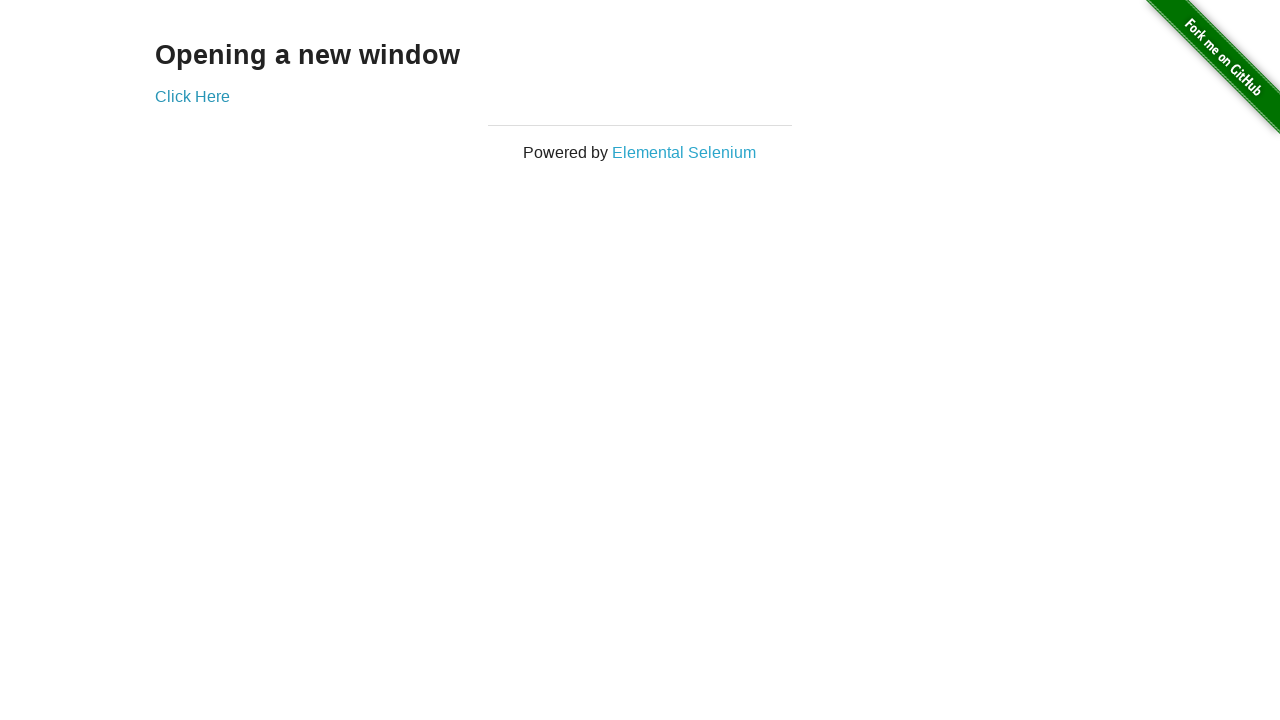

New window finished loading
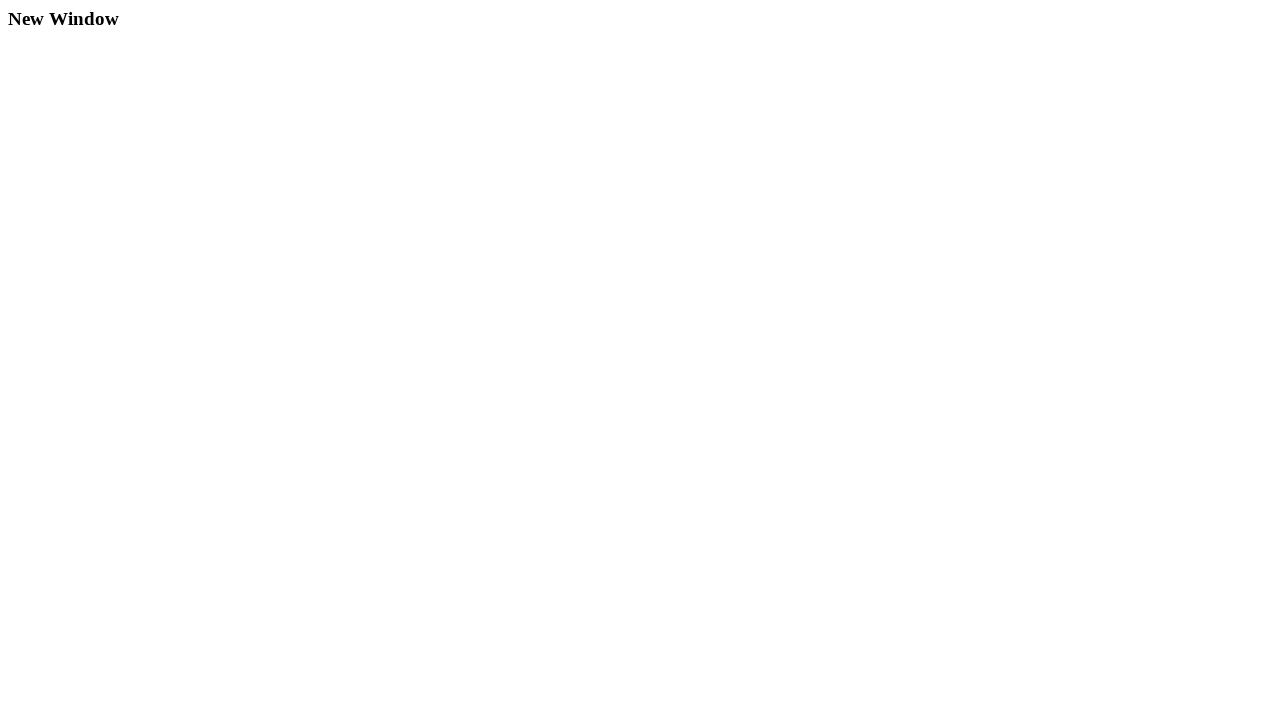

Closed the new window
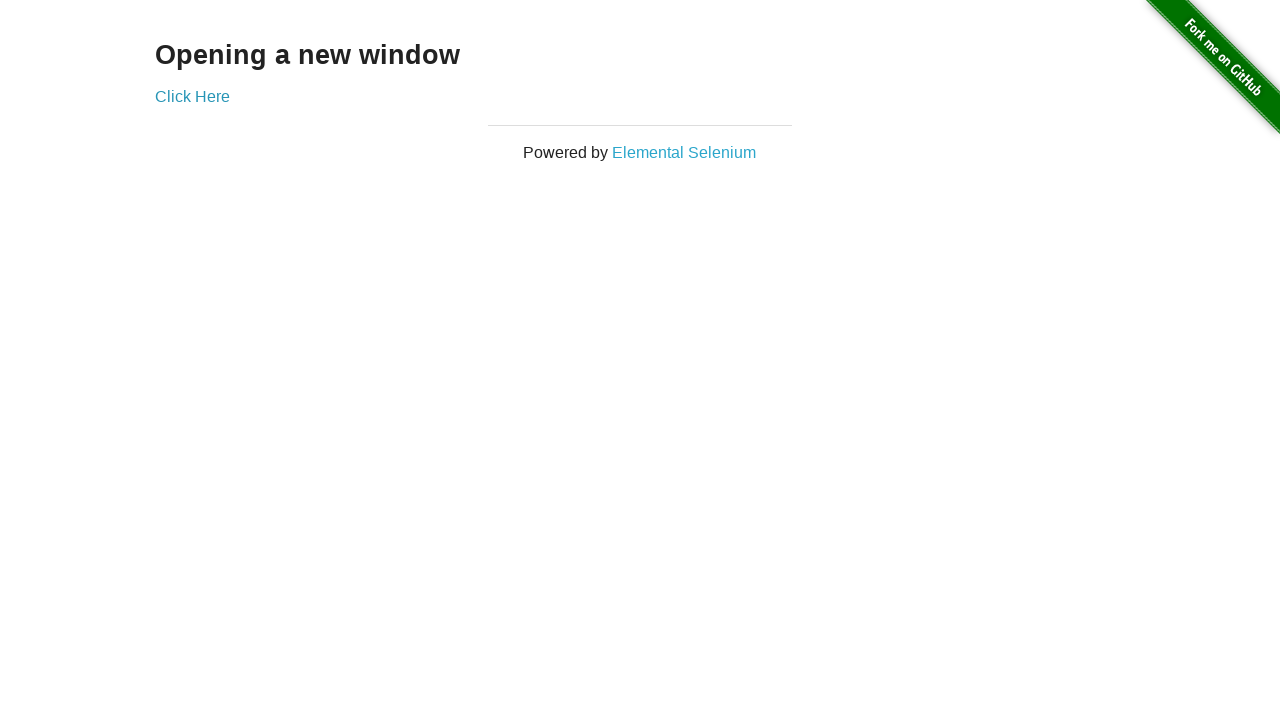

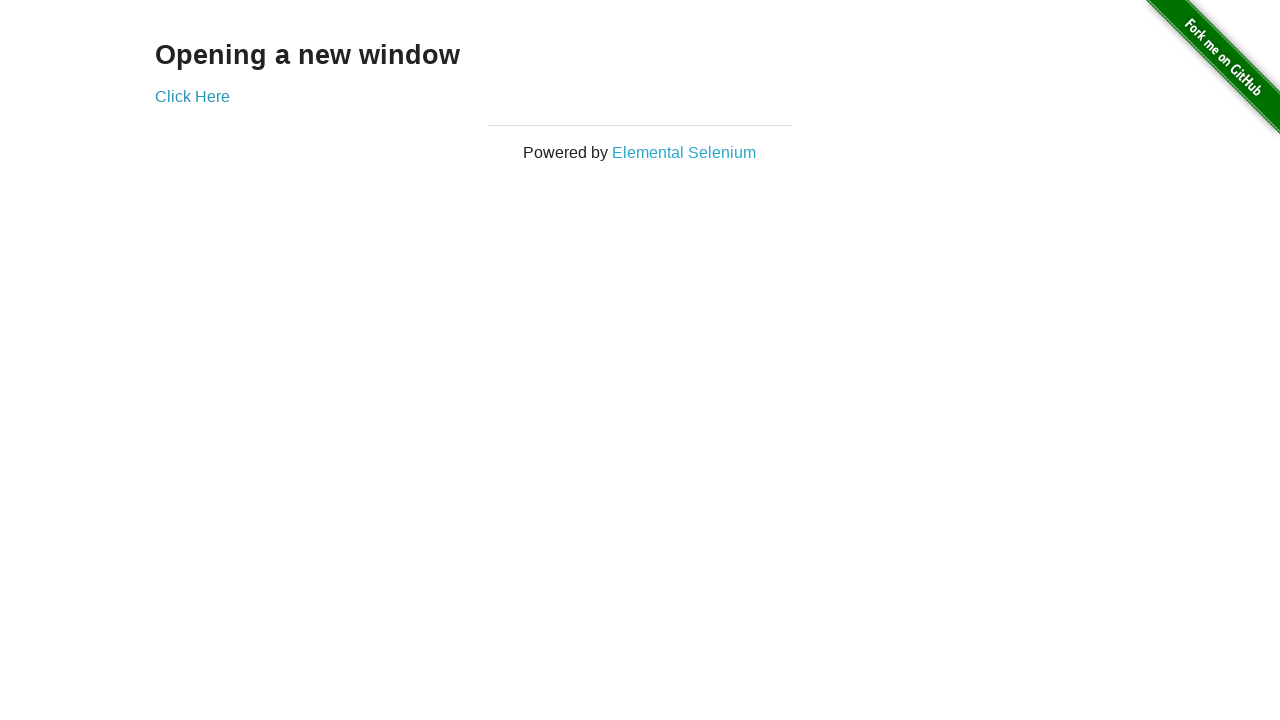